Tests text input functionality on Selenium's web form page by entering text and submitting the form

Starting URL: https://www.selenium.dev/selenium/web/web-form.html

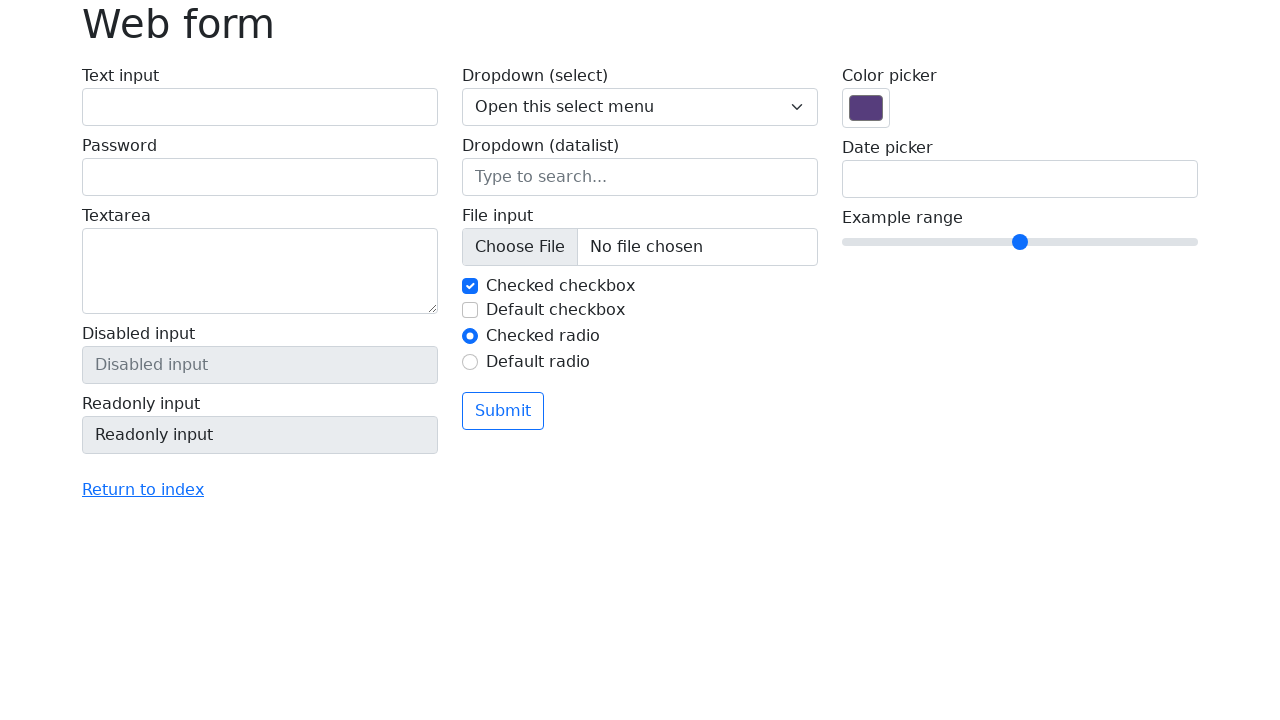

Clicked on text input field at (260, 107) on #my-text-id
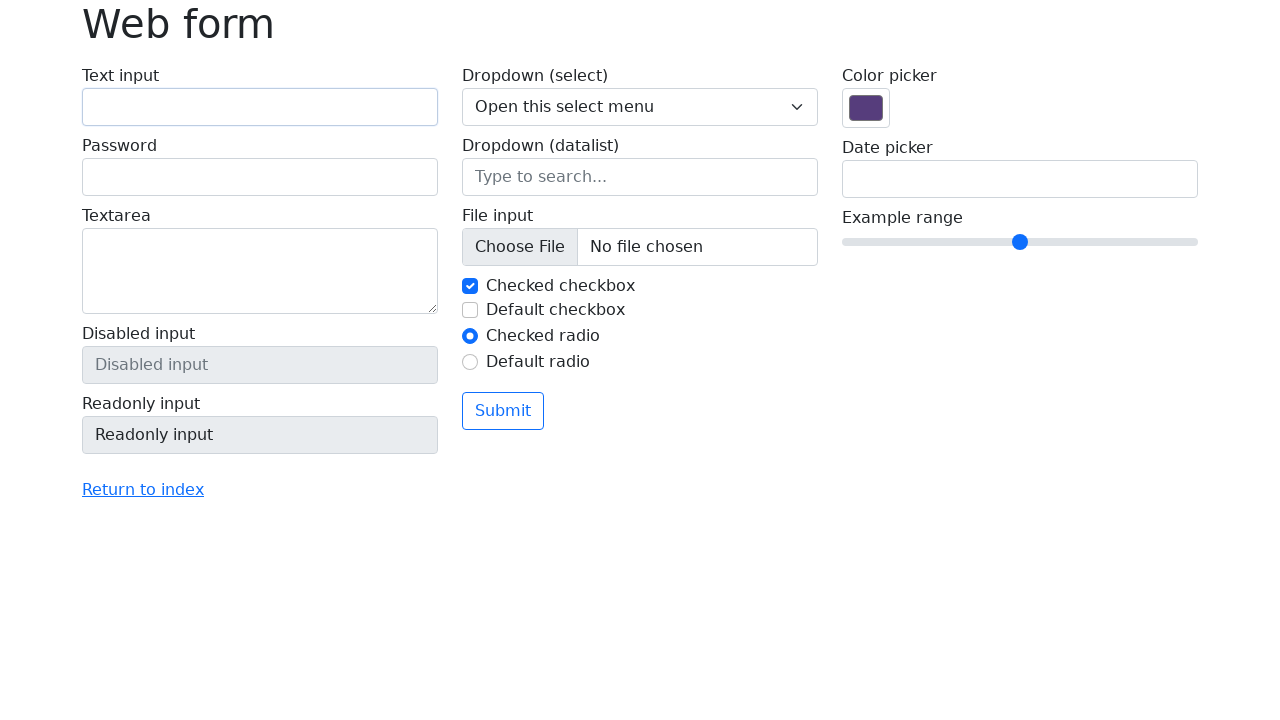

Entered 'Selenium' text into the input field on #my-text-id
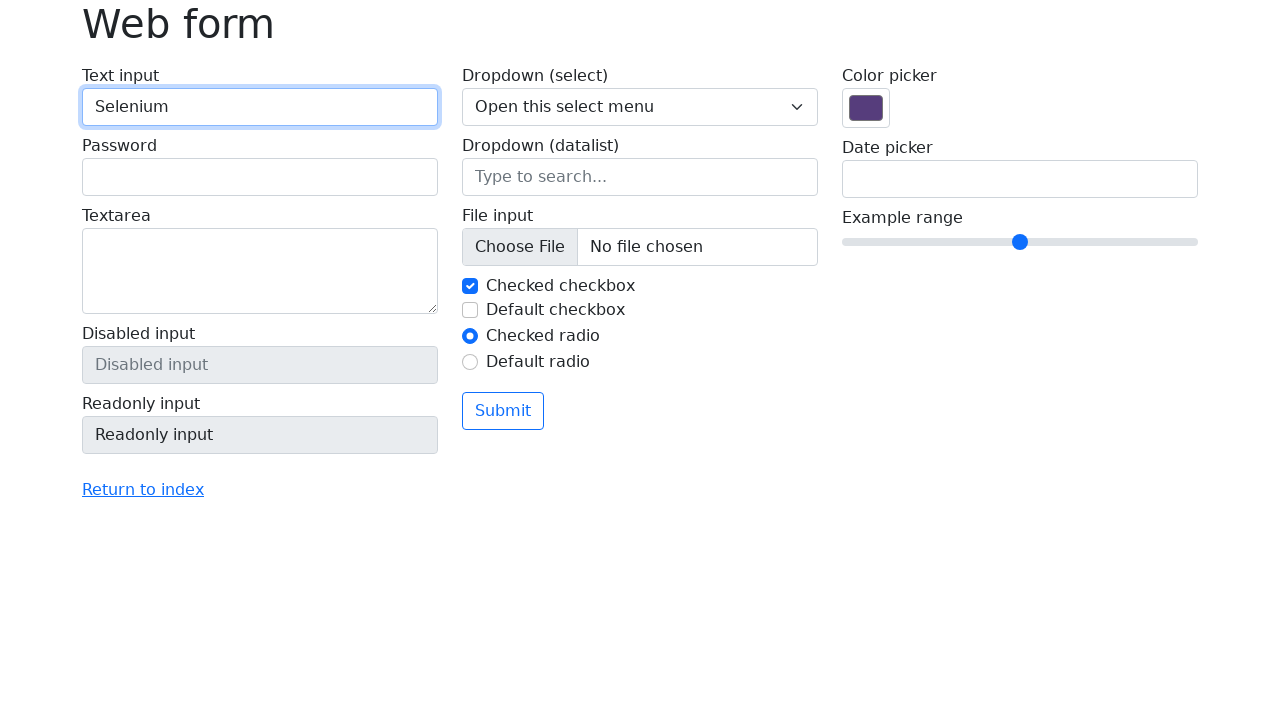

Clicked submit button to submit the form at (503, 411) on button[type='submit']
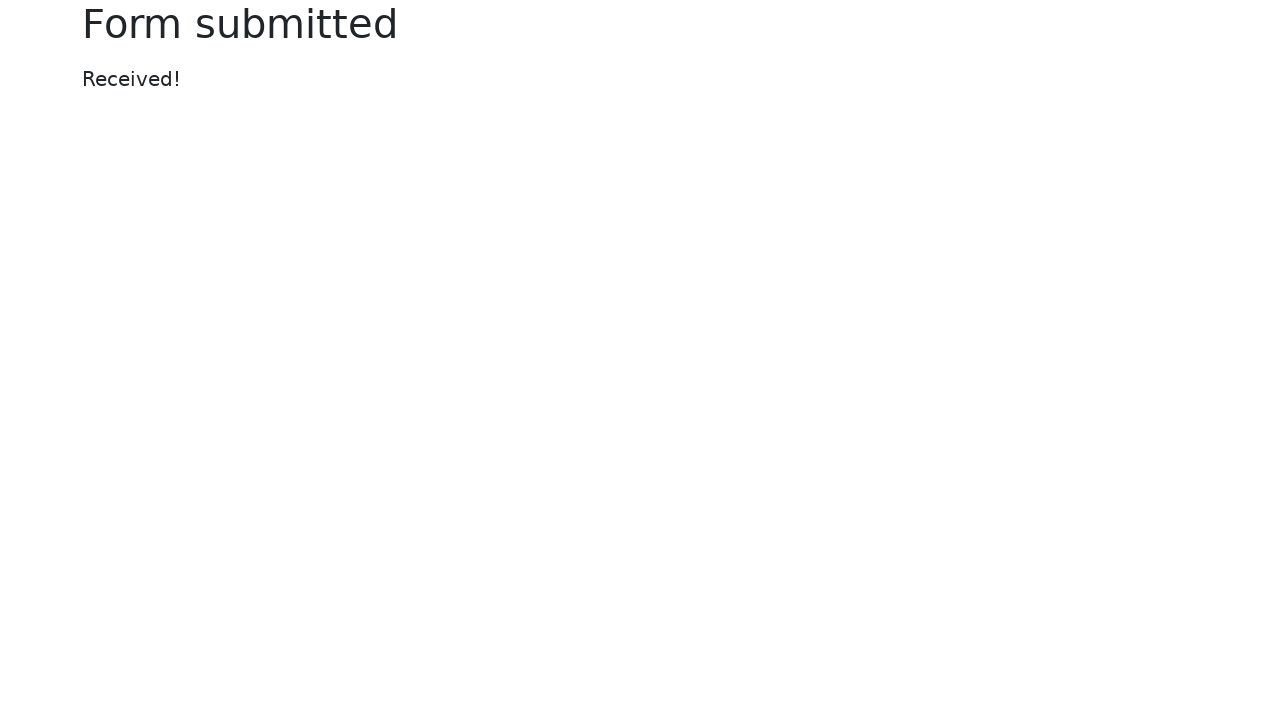

Confirmation message appeared after form submission
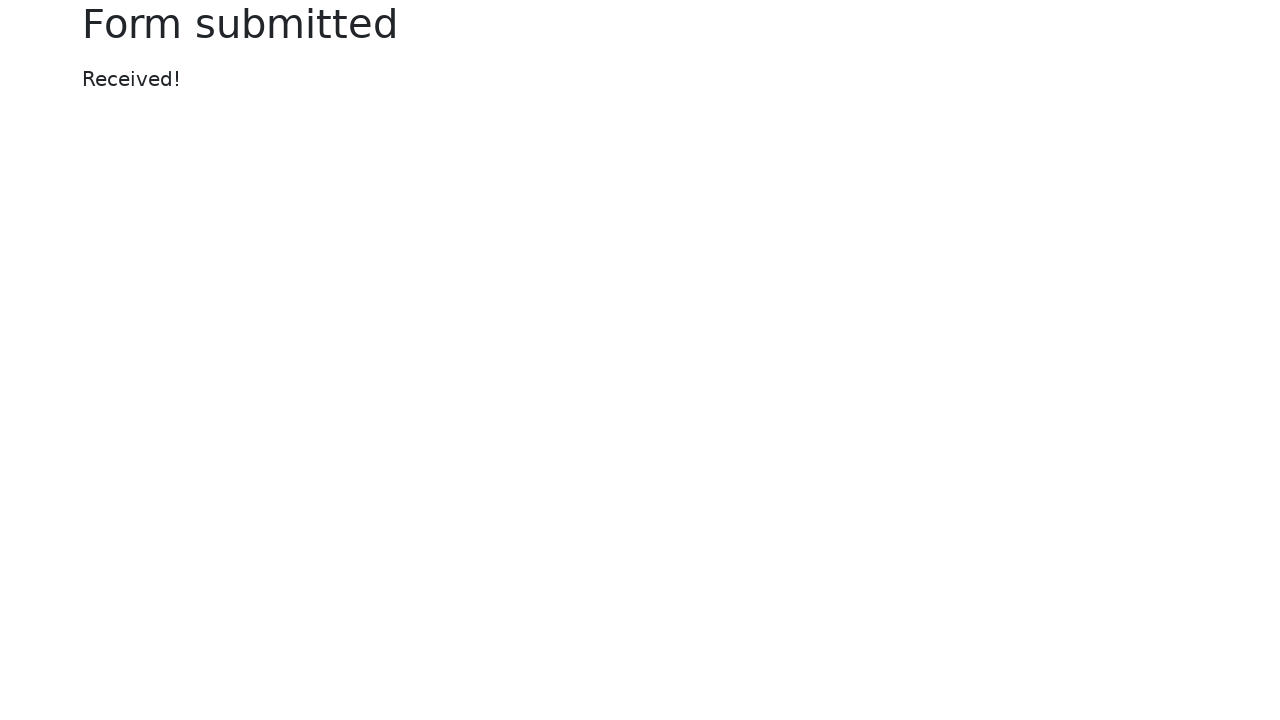

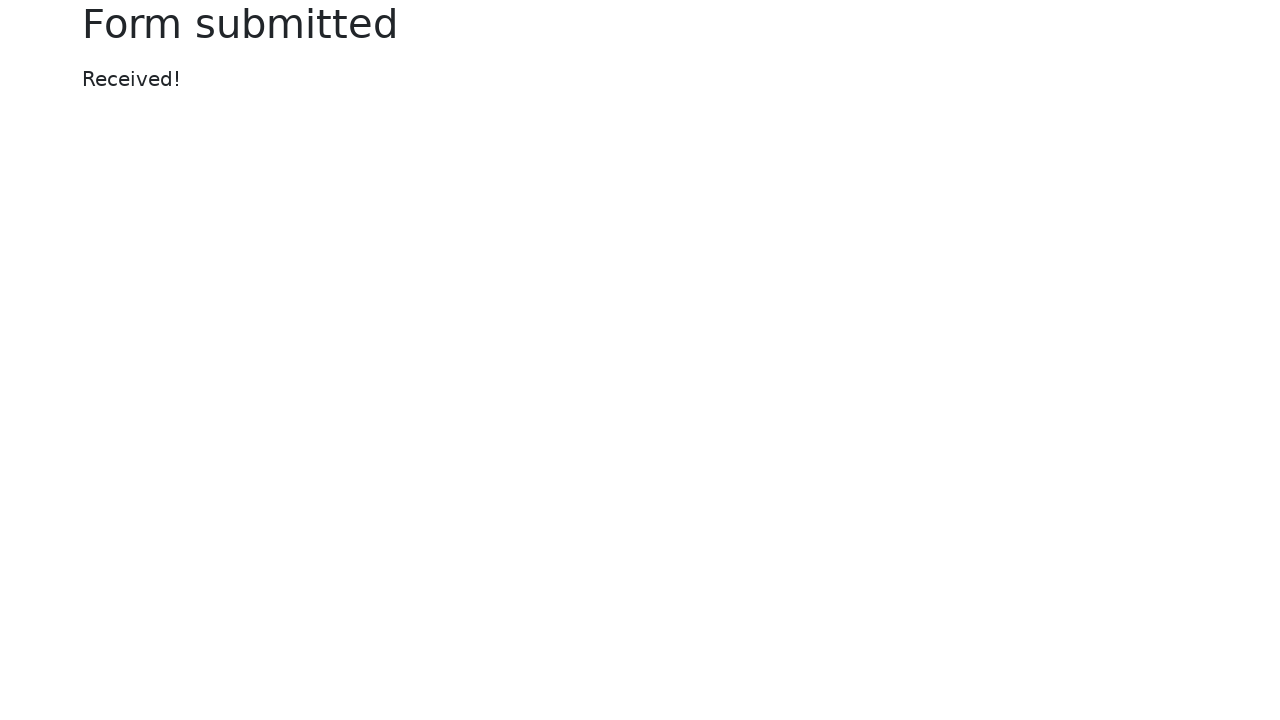